Opens the CERN homepage and verifies that the page title equals 'Home | CERN'

Starting URL: https://home.cern

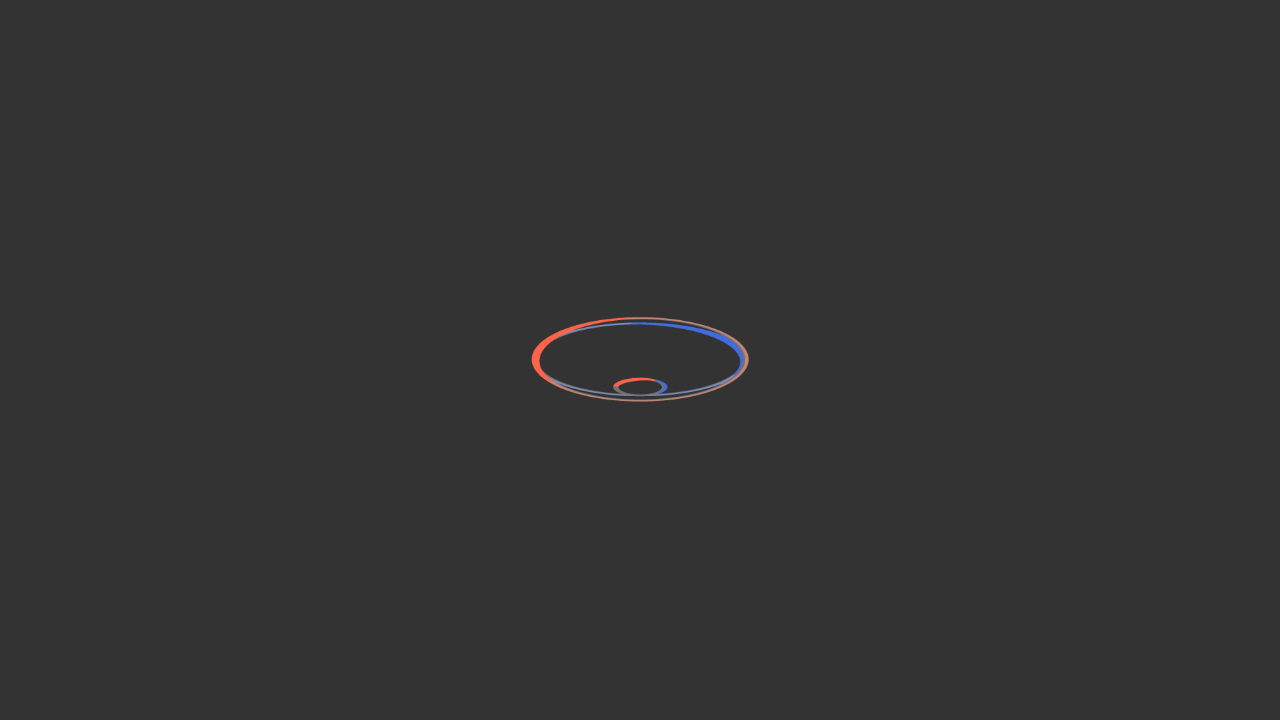

Verified page title equals 'Home | CERN'
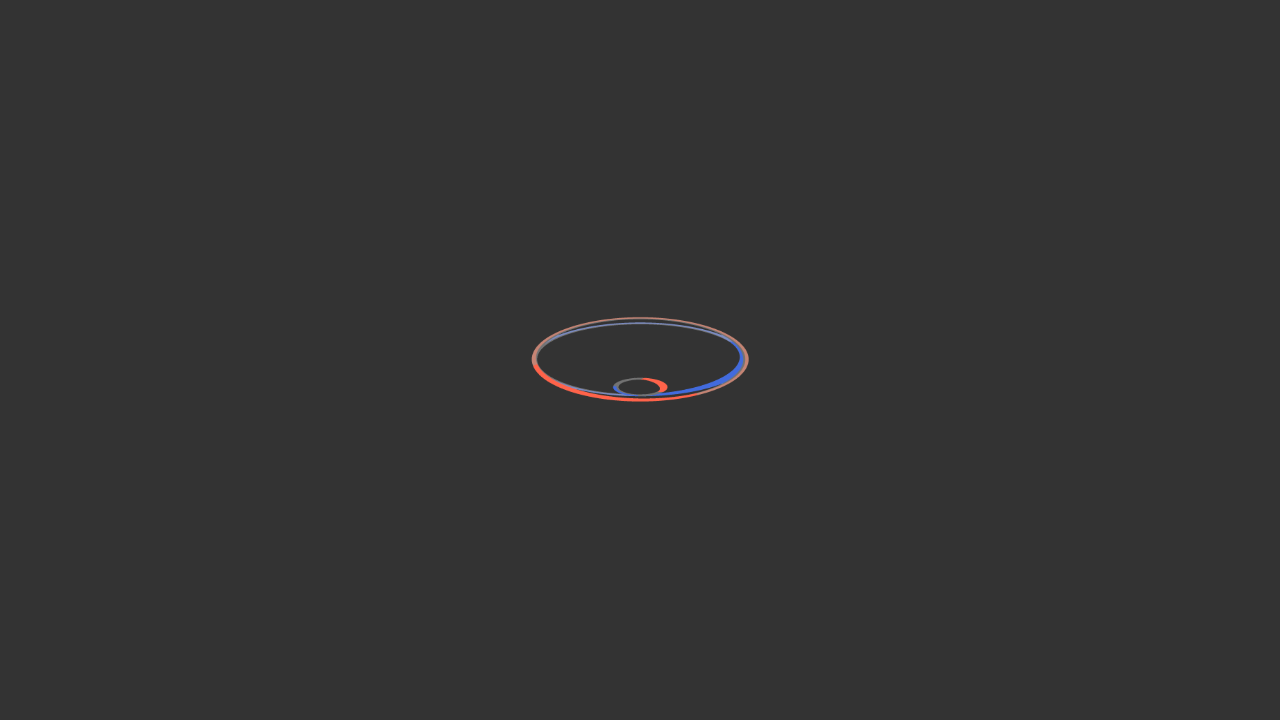

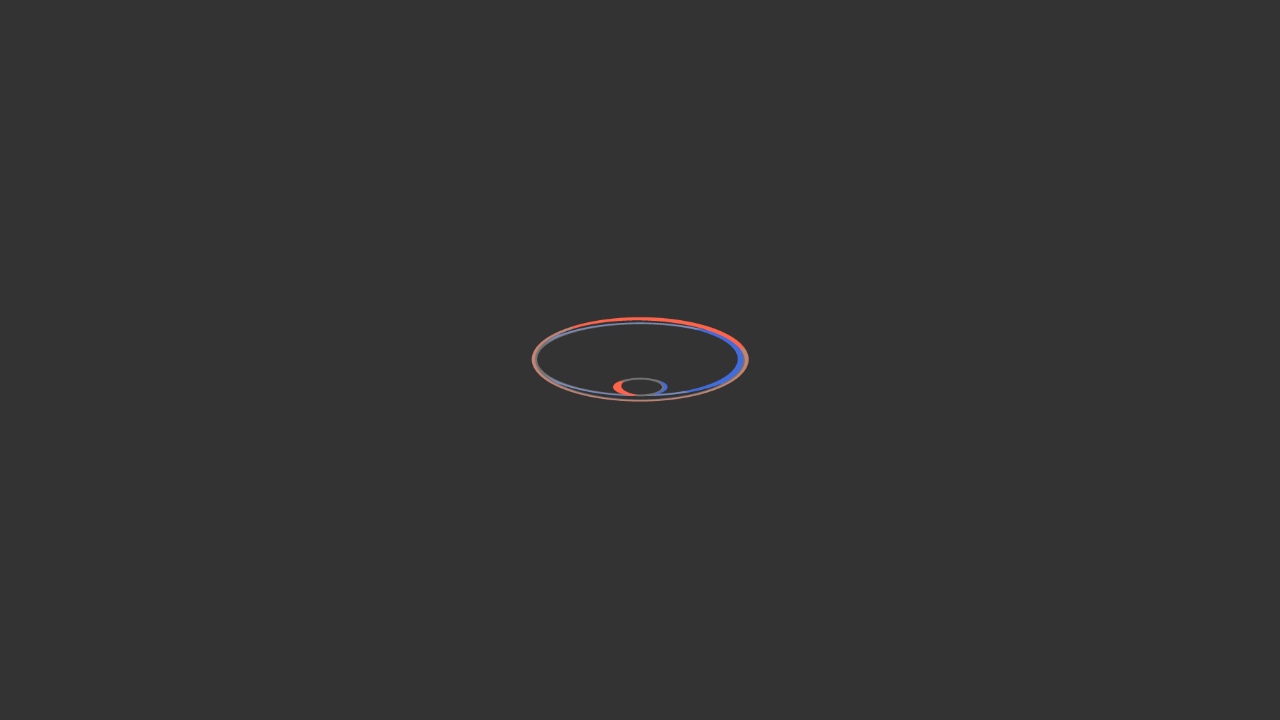